Tests that edits are cancelled when pressing Escape during editing.

Starting URL: https://demo.playwright.dev/todomvc

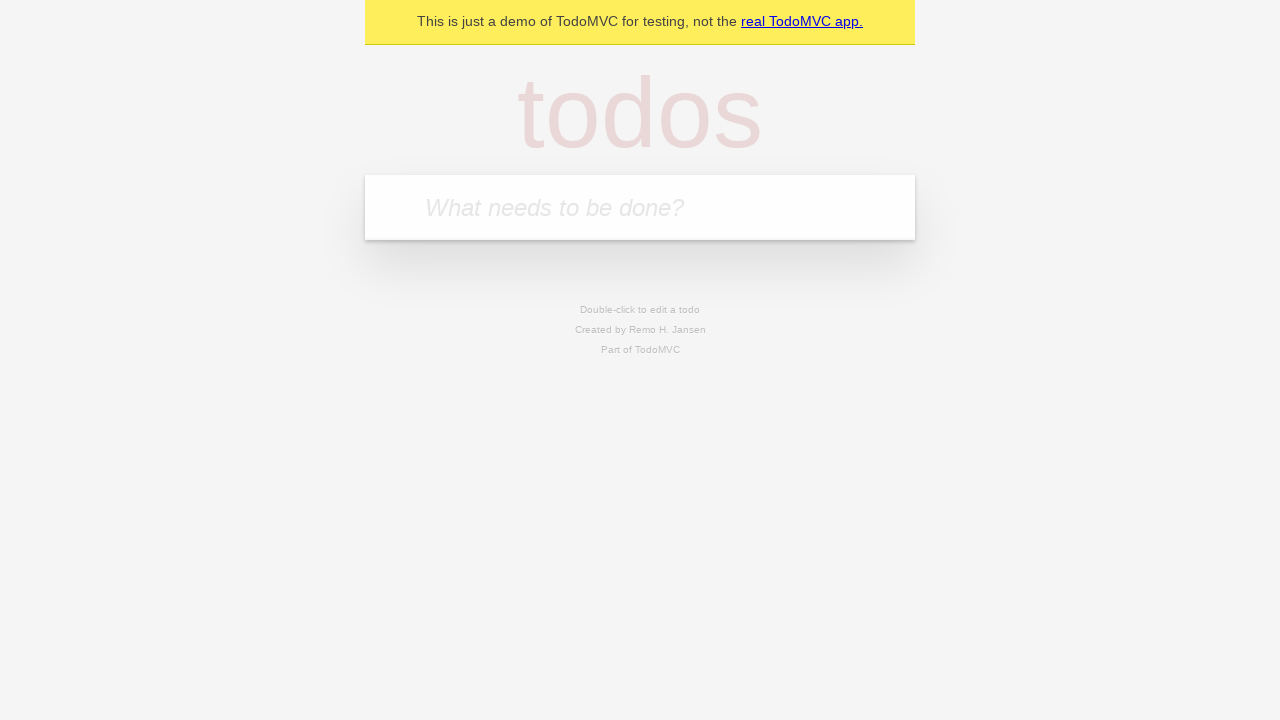

Navigated to TodoMVC demo application
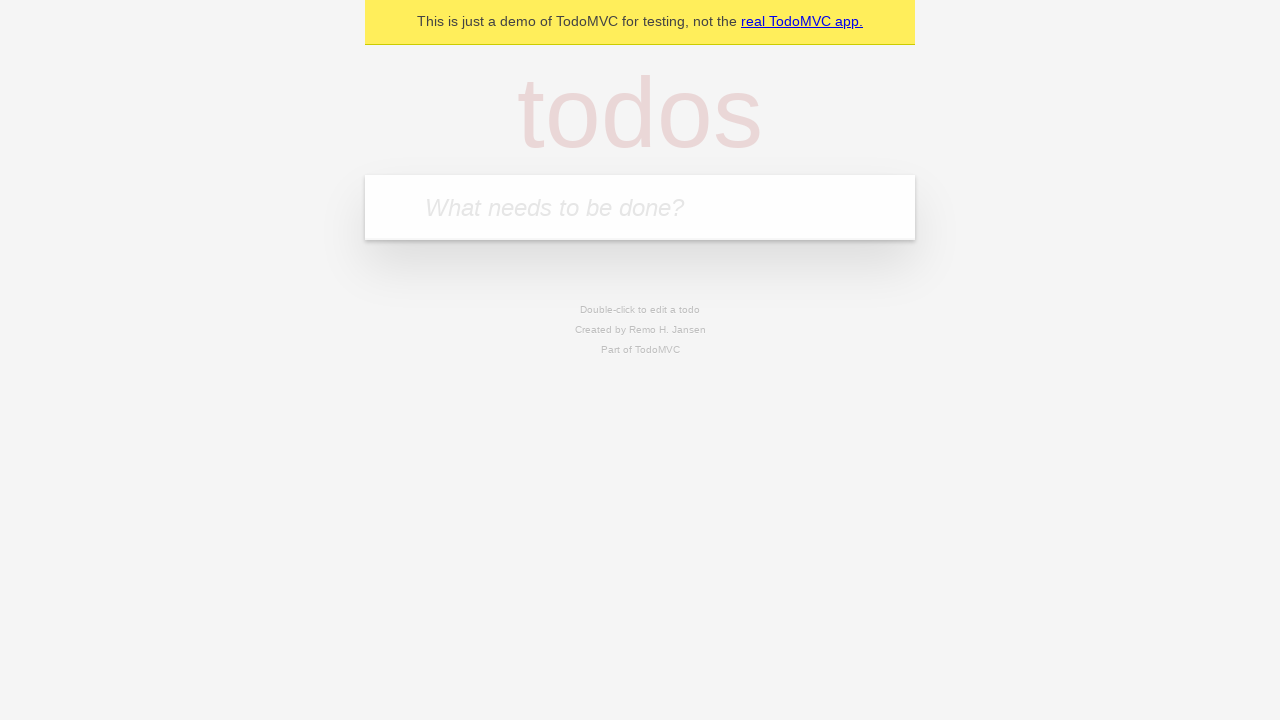

Located the todo input field
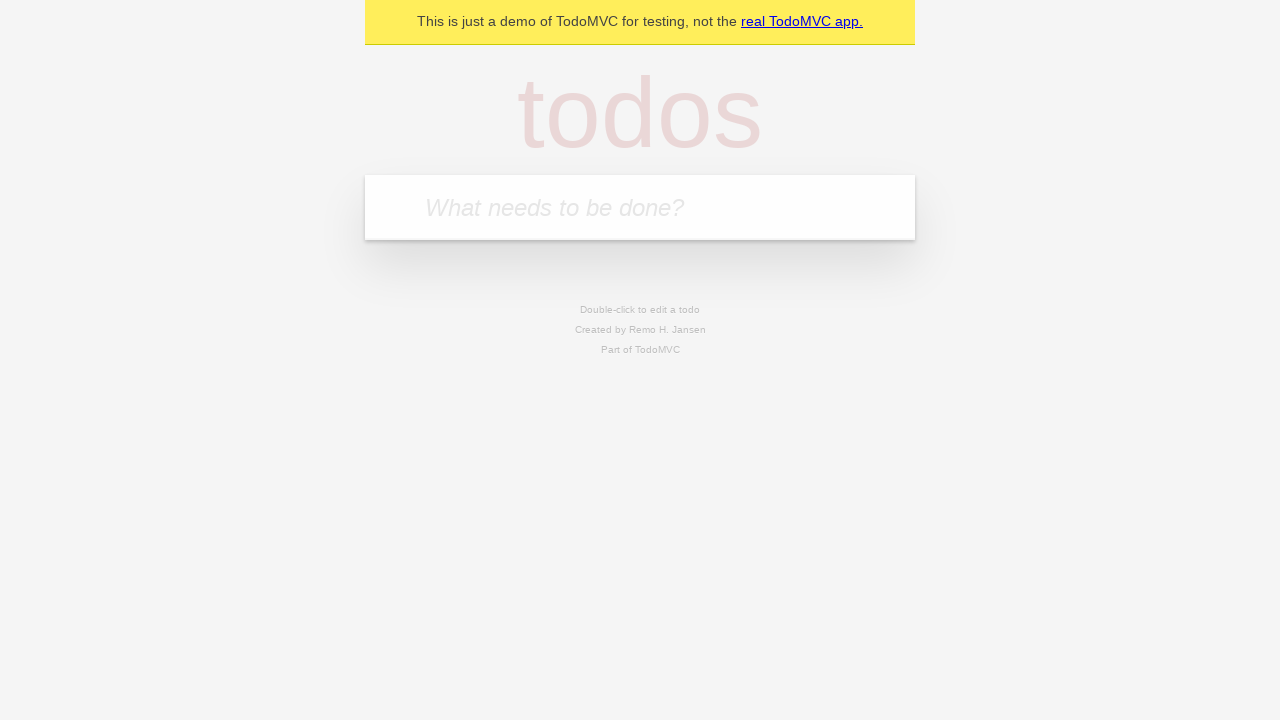

Filled todo input with 'buy some cheese' on internal:attr=[placeholder="What needs to be done?"i]
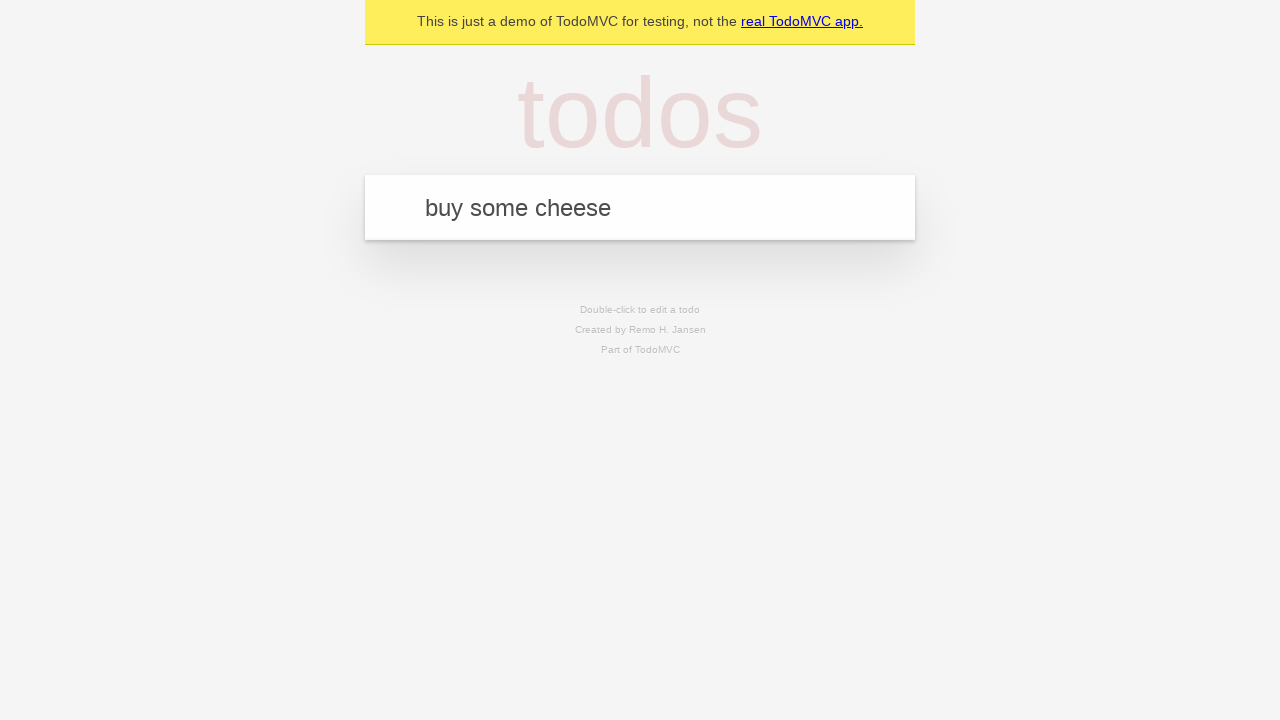

Pressed Enter to create todo 'buy some cheese' on internal:attr=[placeholder="What needs to be done?"i]
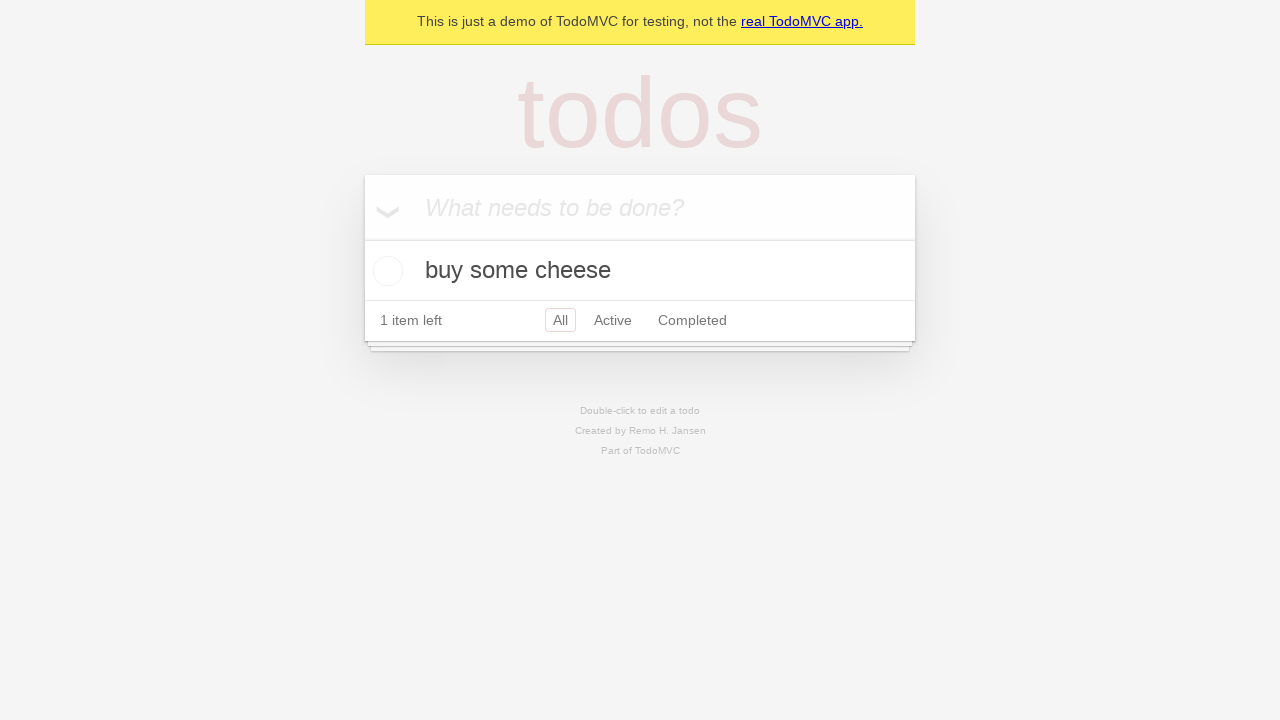

Filled todo input with 'feed the cat' on internal:attr=[placeholder="What needs to be done?"i]
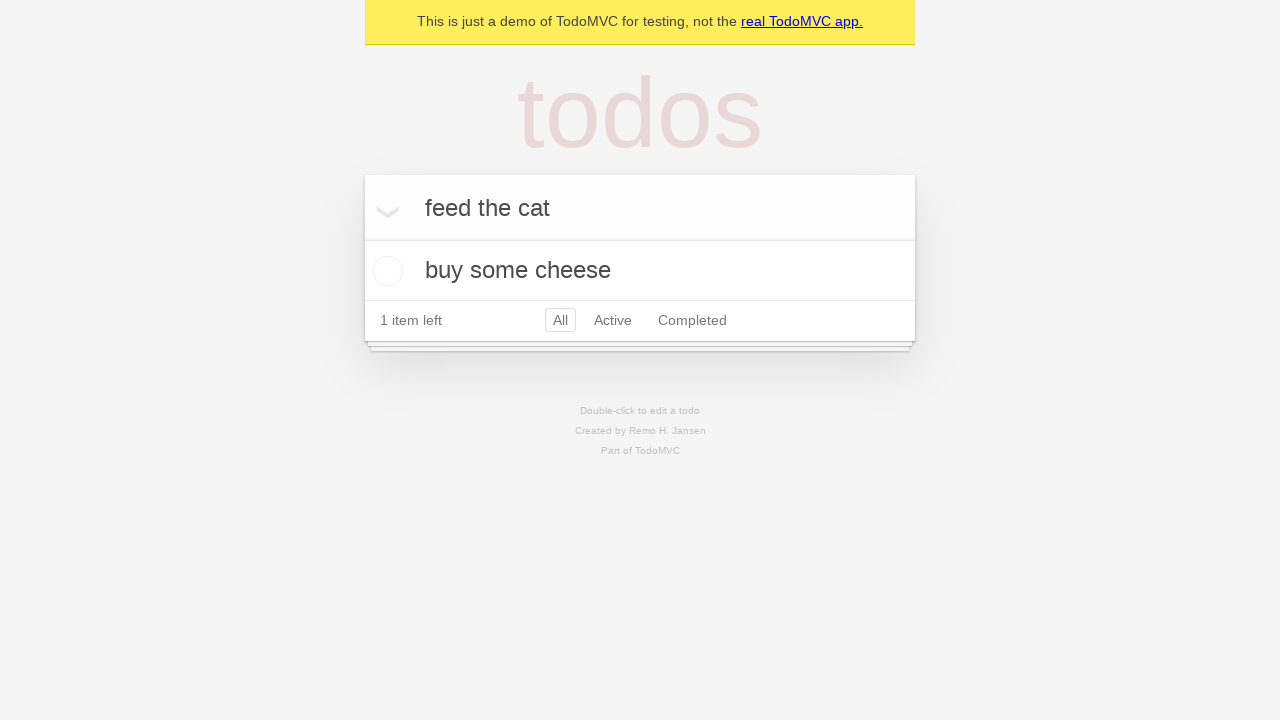

Pressed Enter to create todo 'feed the cat' on internal:attr=[placeholder="What needs to be done?"i]
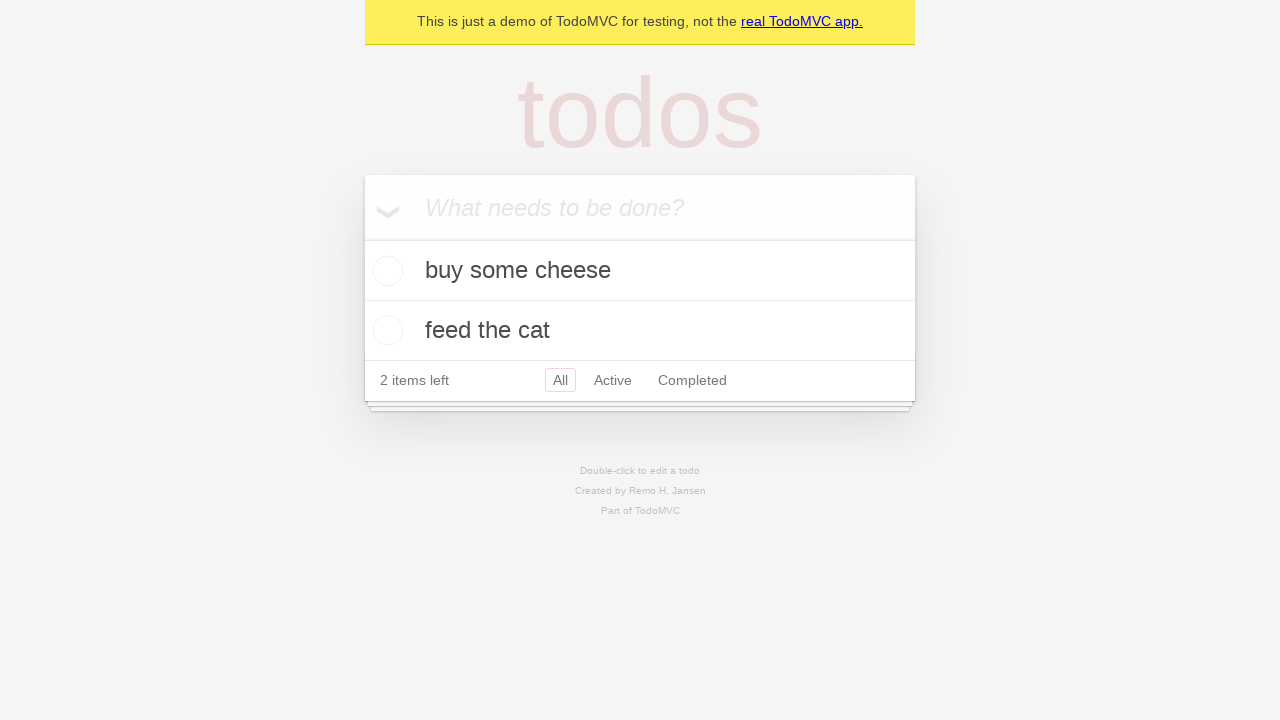

Filled todo input with 'book a doctors appointment' on internal:attr=[placeholder="What needs to be done?"i]
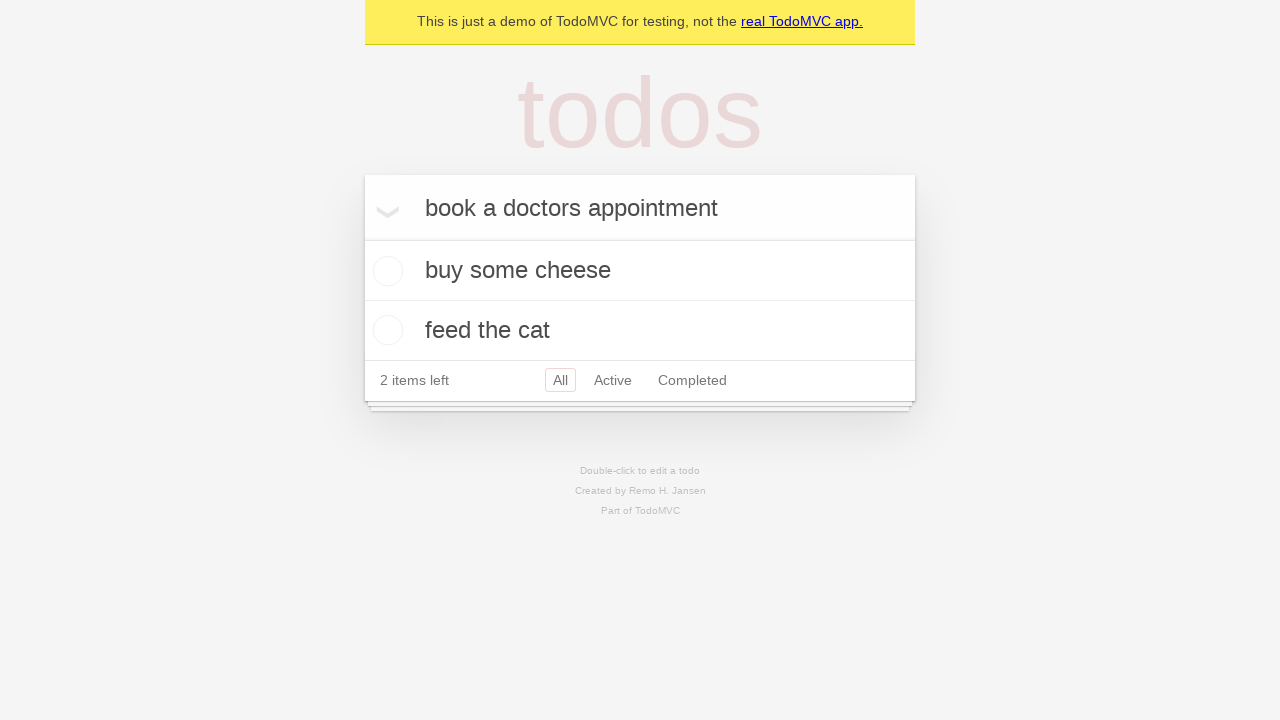

Pressed Enter to create todo 'book a doctors appointment' on internal:attr=[placeholder="What needs to be done?"i]
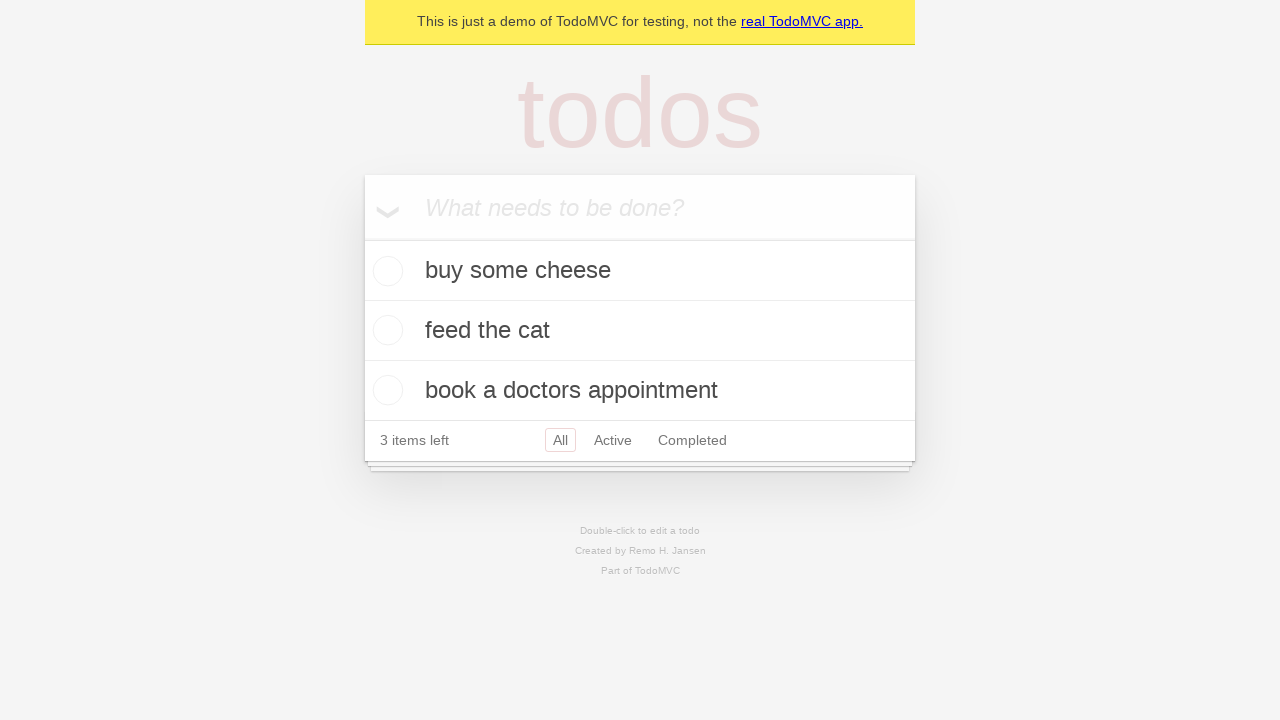

Located all todo items
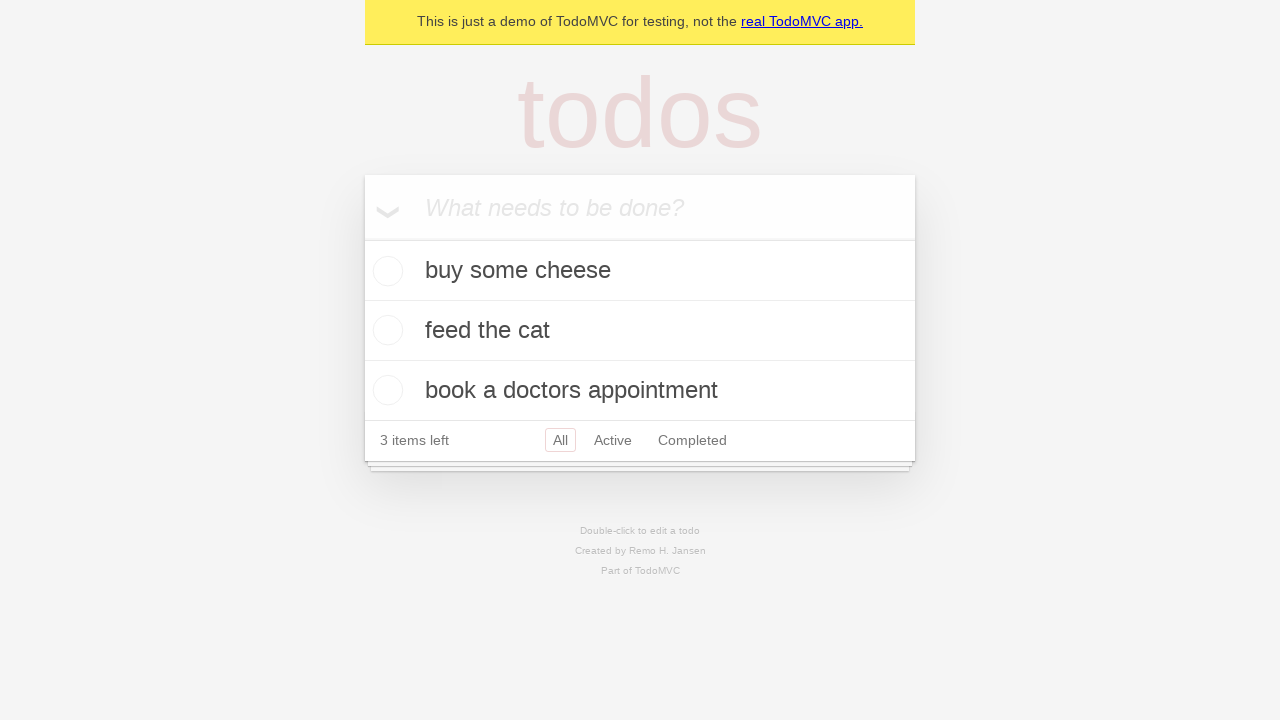

Double-clicked the second todo item to enter edit mode at (640, 331) on internal:testid=[data-testid="todo-item"s] >> nth=1
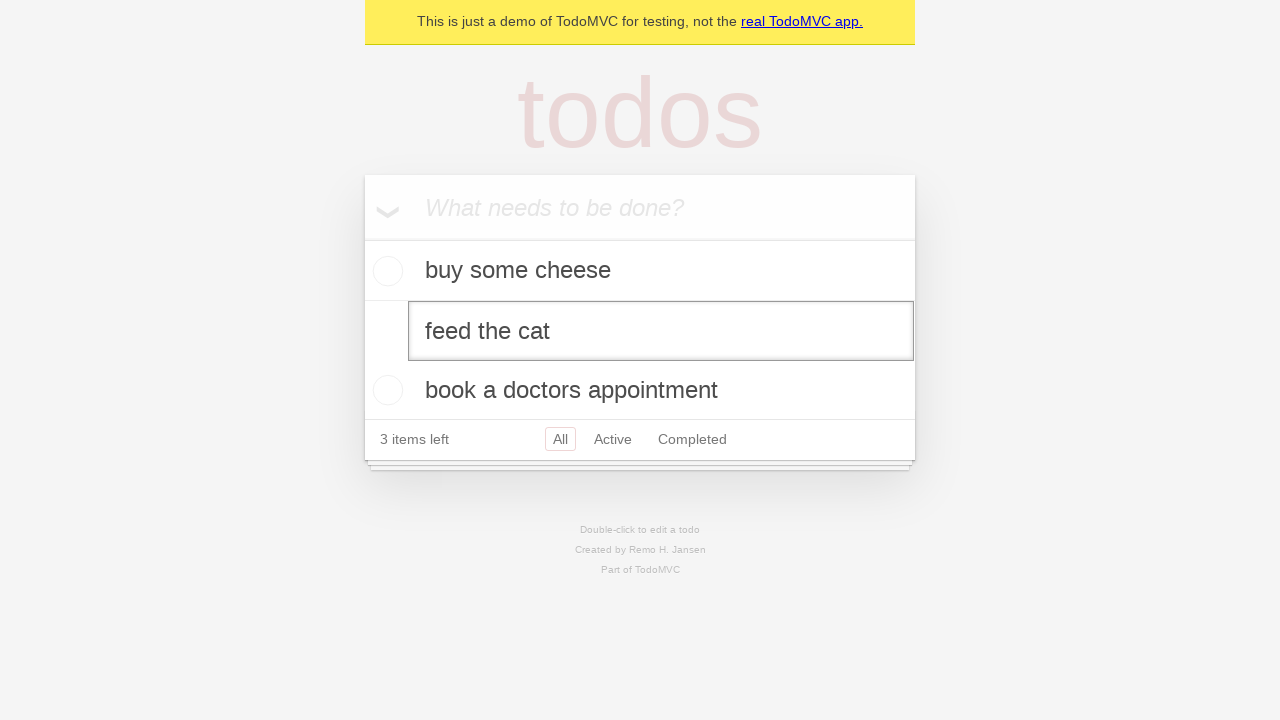

Filled edit field with 'buy some sausages' on internal:testid=[data-testid="todo-item"s] >> nth=1 >> internal:role=textbox[nam
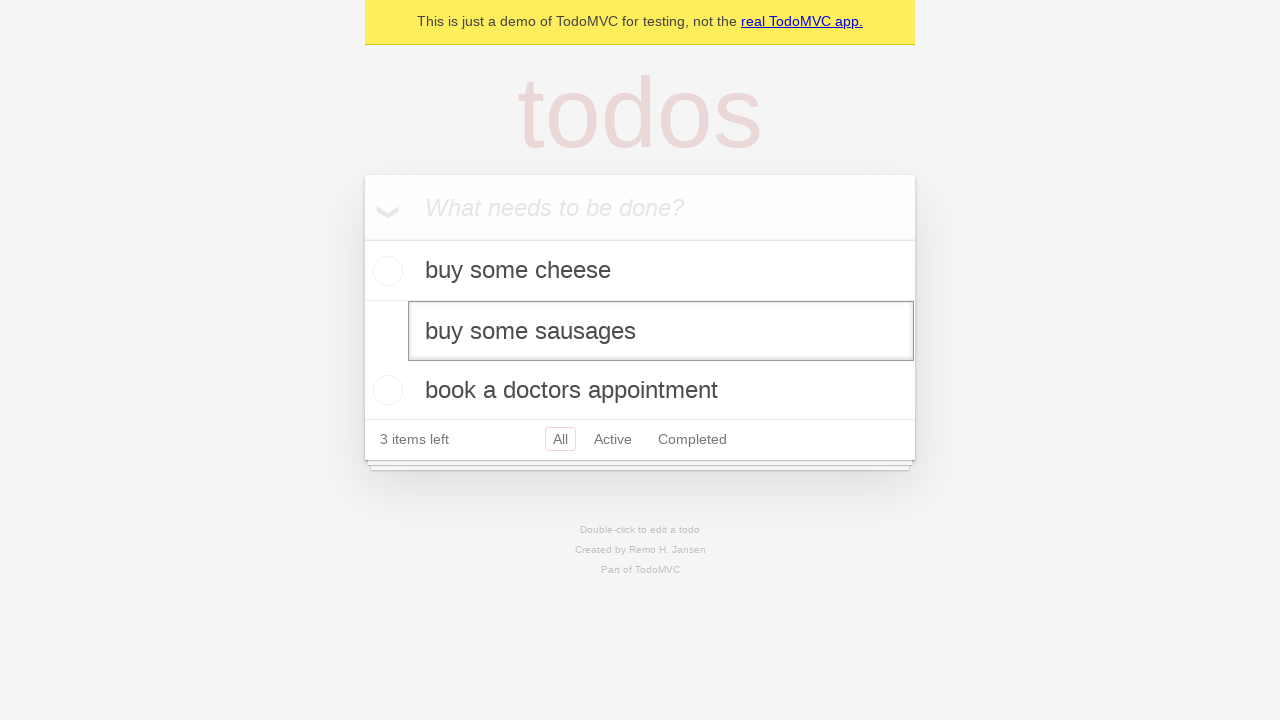

Pressed Escape to cancel the edit on internal:testid=[data-testid="todo-item"s] >> nth=1 >> internal:role=textbox[nam
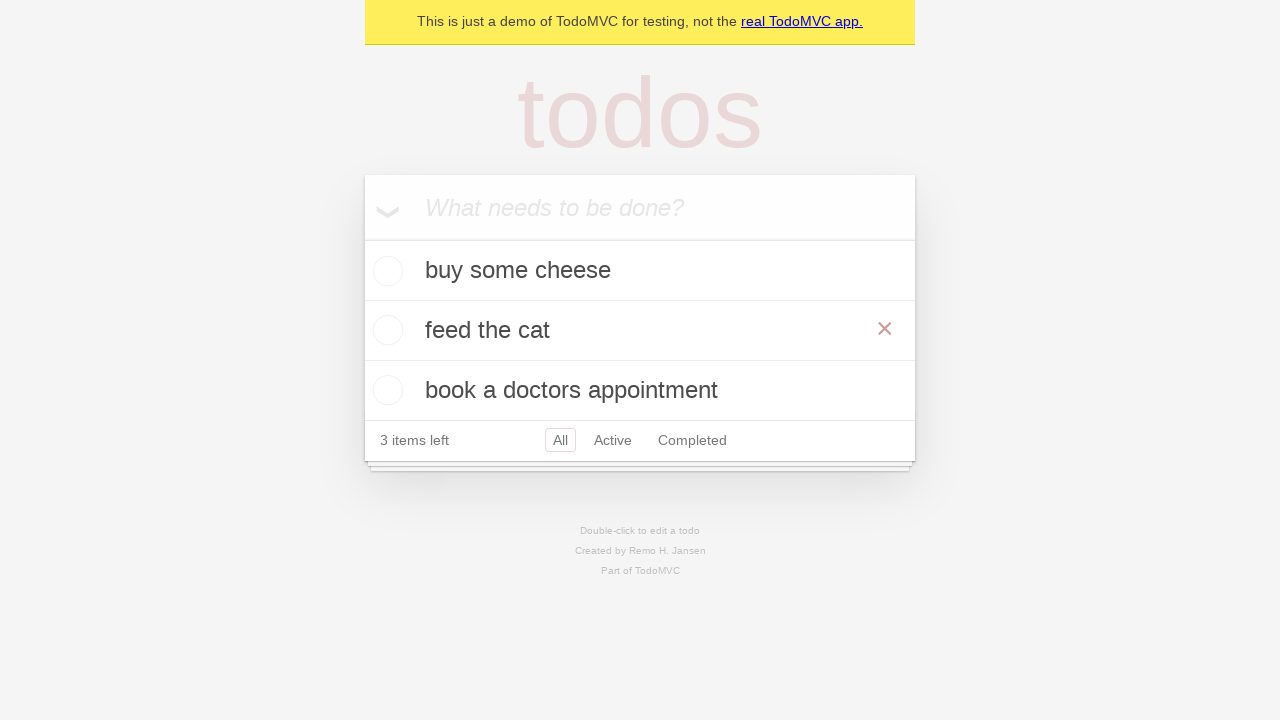

Verified that the edit field is no longer visible
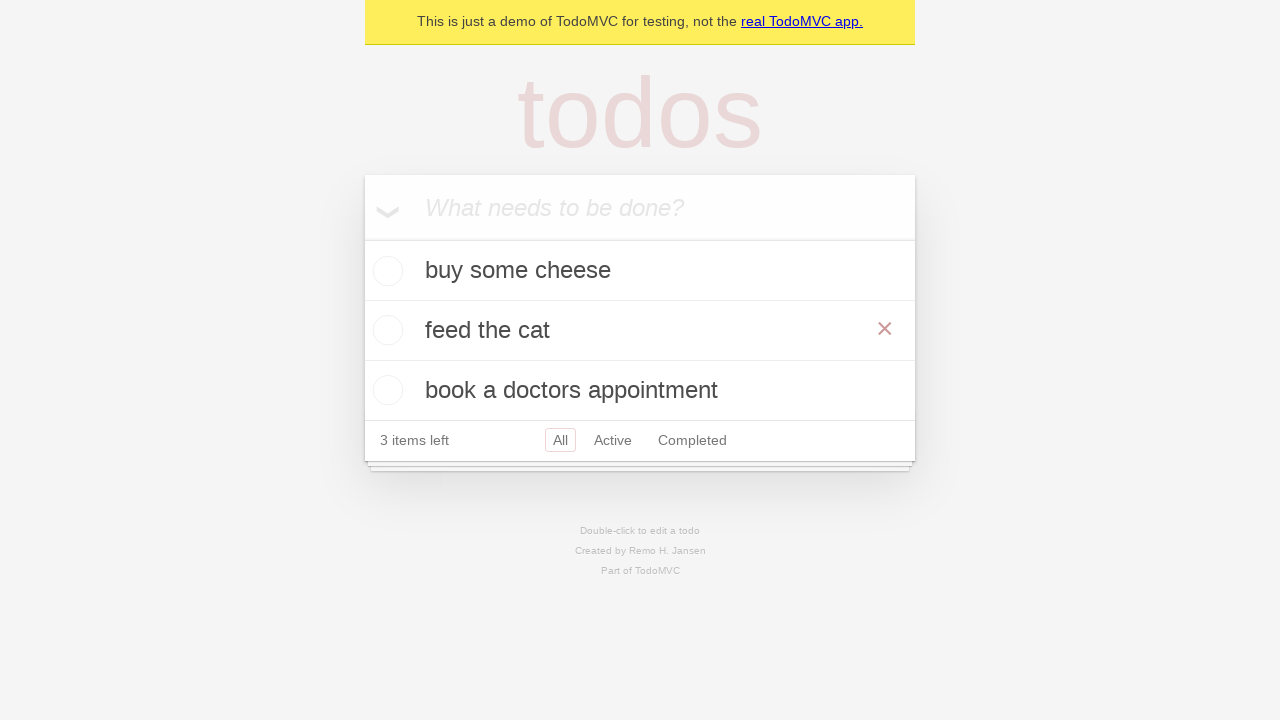

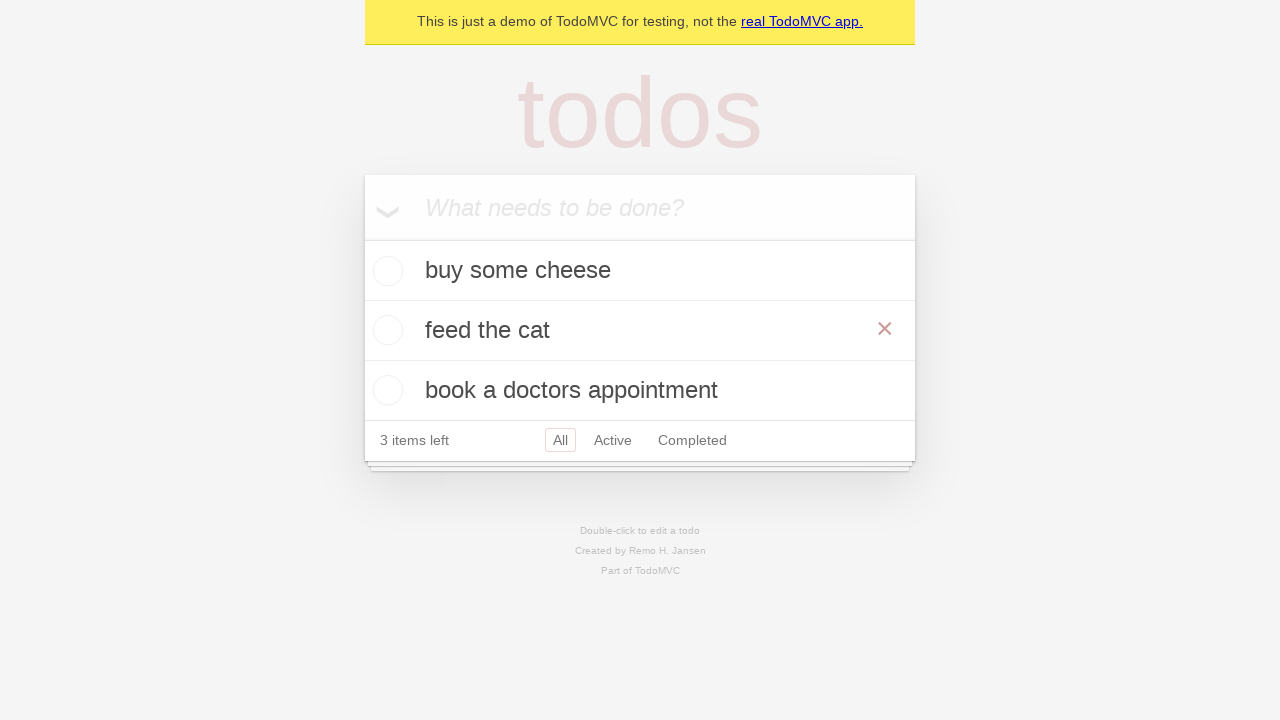